Tests the DevExpress multi-select list editor demo by clicking on feature and model items in the selection lists.

Starting URL: https://demos.devexpress.com/aspxeditorsdemos/ListEditors/MultiSelect.aspx

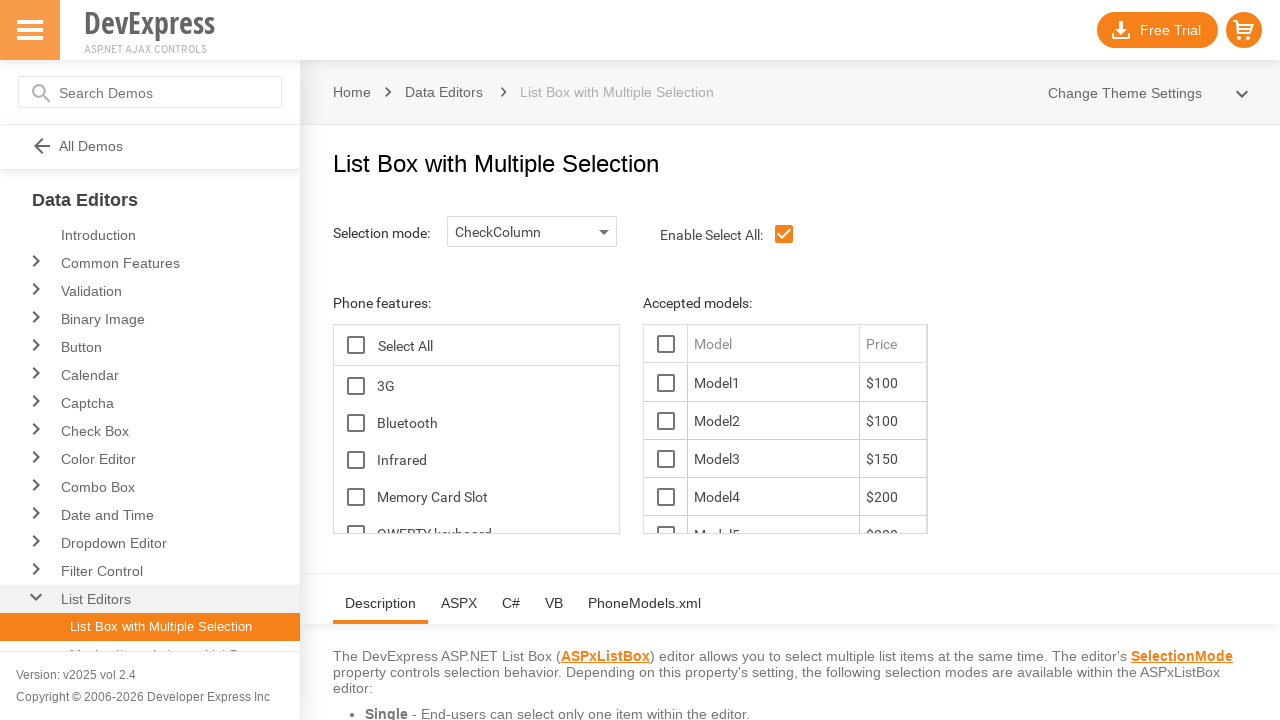

Clicked on the first feature item in the selection list at (498, 386) on td#ContentHolder_lbFeatures_LBI0T1
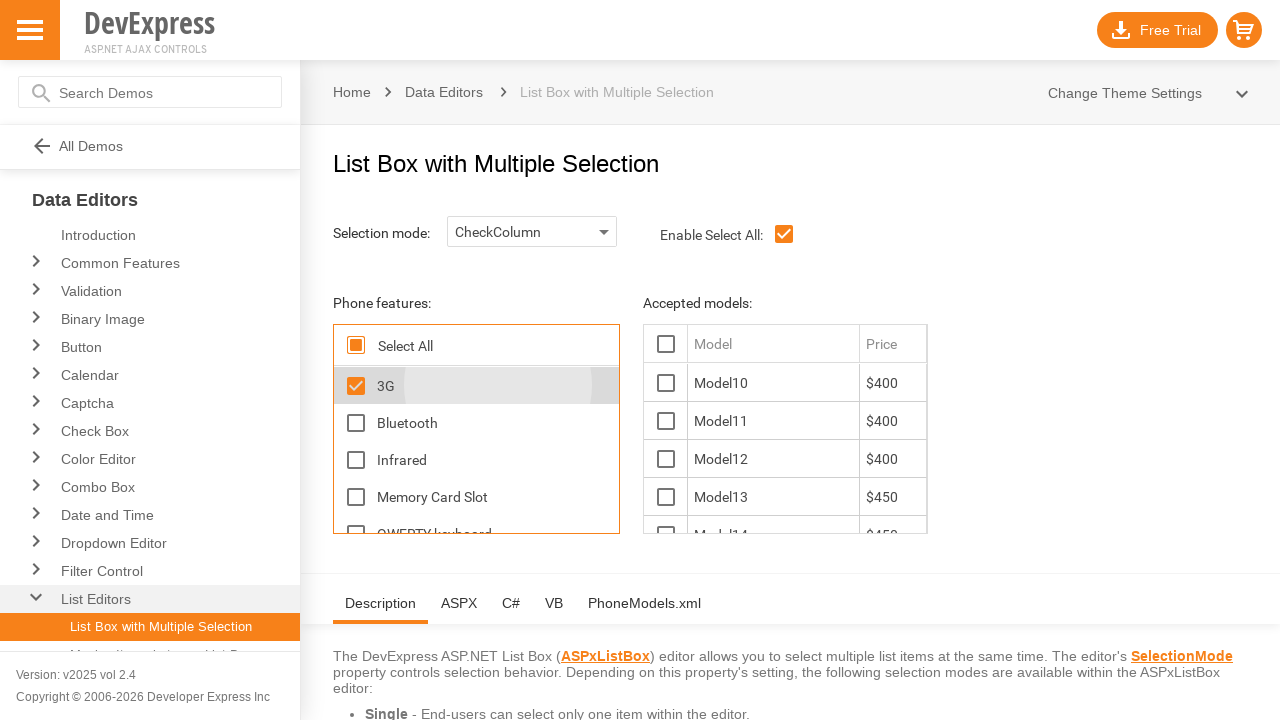

Waited 1000ms for dynamic content to load
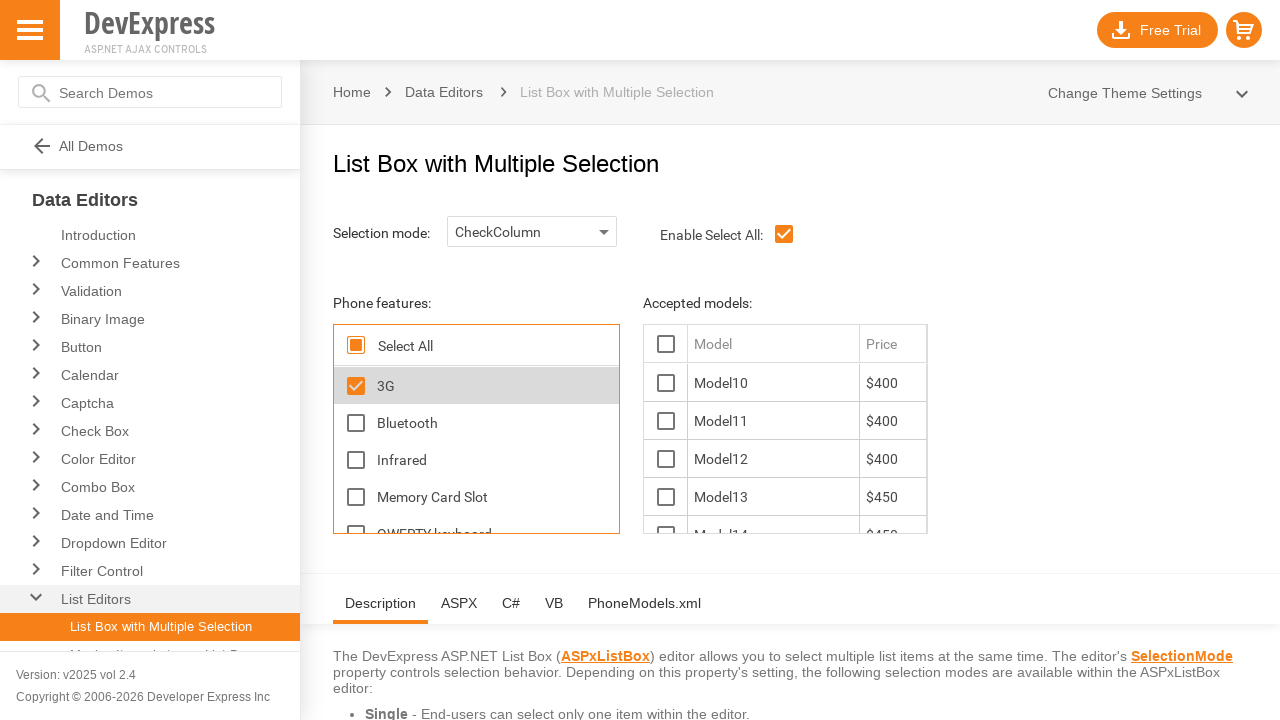

Clicked on a model item in the selection list at (666, 383) on span#ContentHolder_lbModels_10_D
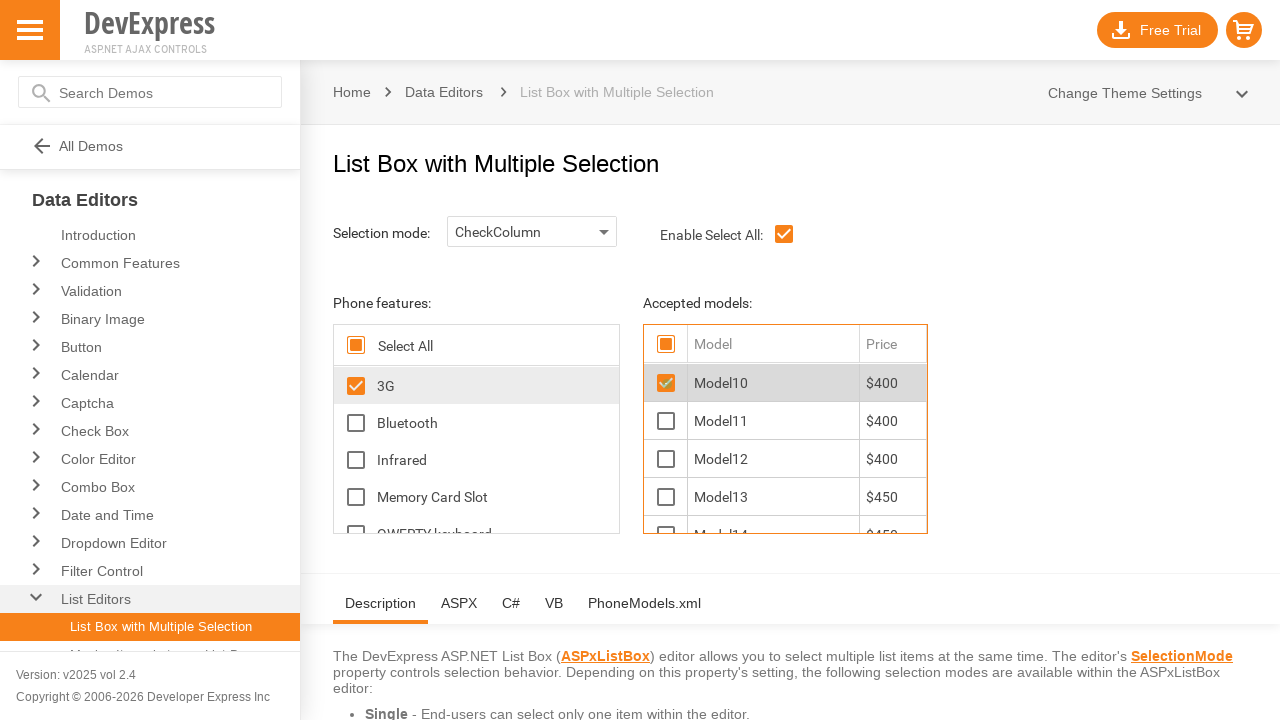

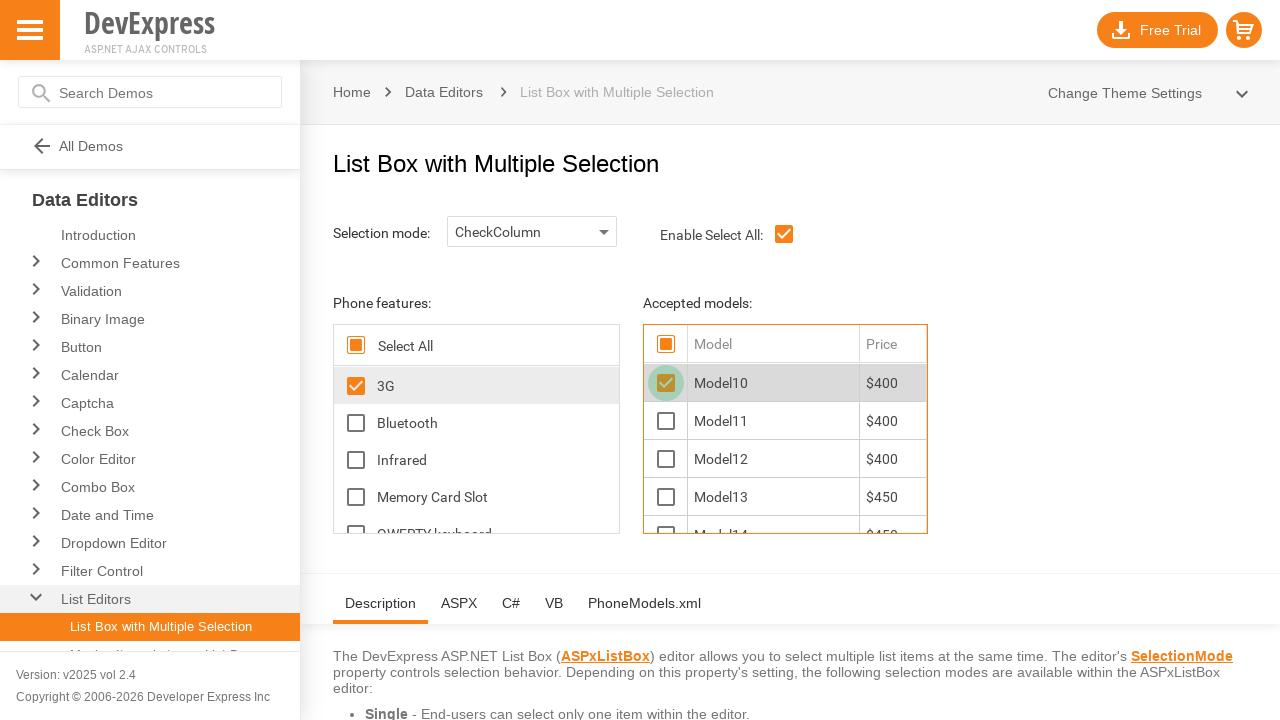